Tests navigation on Test Automation University website by clicking on the Certificates link, then navigating to the Top 100 Students page and verifying student entries are displayed (duplicate test).

Starting URL: https://testautomationu.applitools.com/

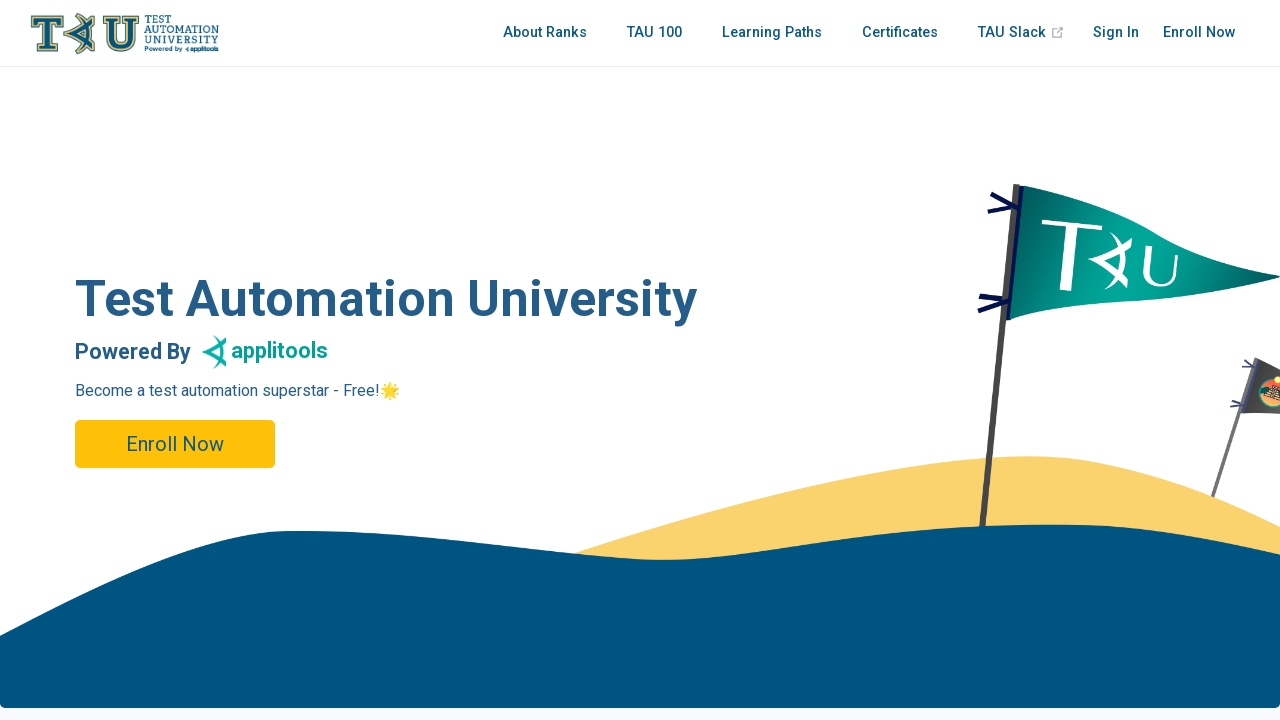

Clicked on Certificates link at (900, 33) on a:text('Certificates')
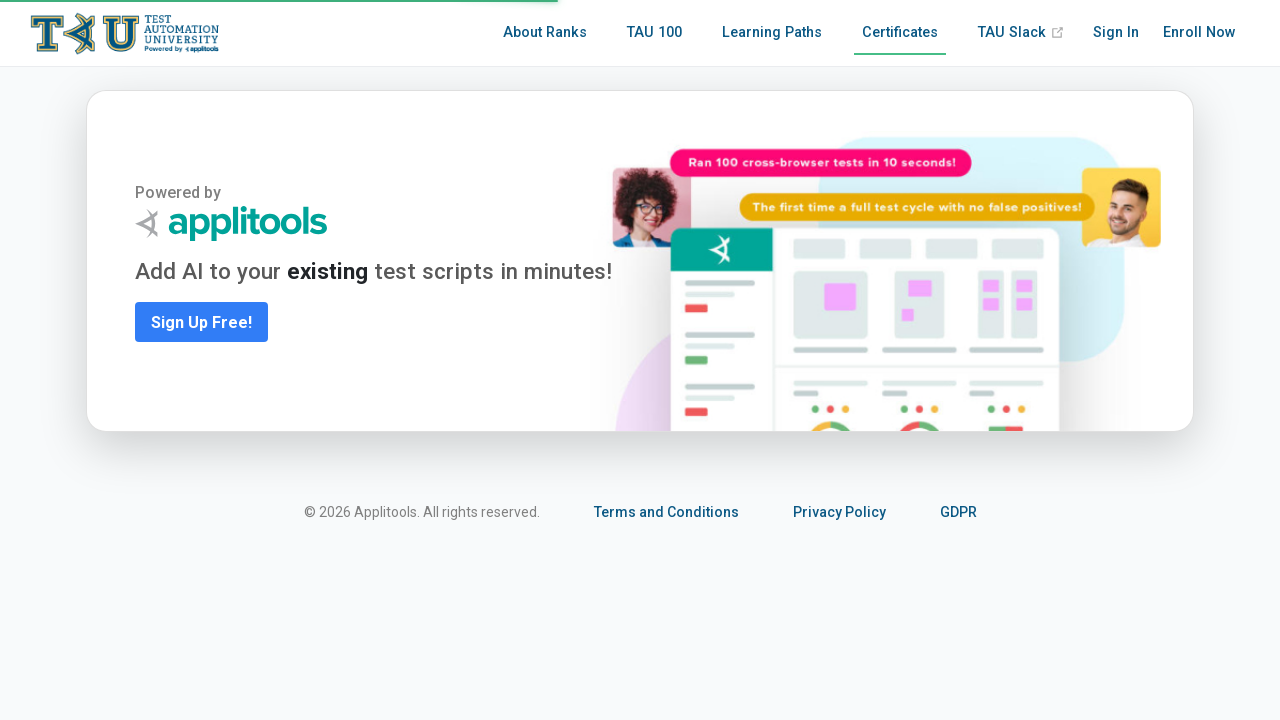

Clicked on Top 100 Students link at (654, 33) on nav.nav-links a[href='/tau100.html']
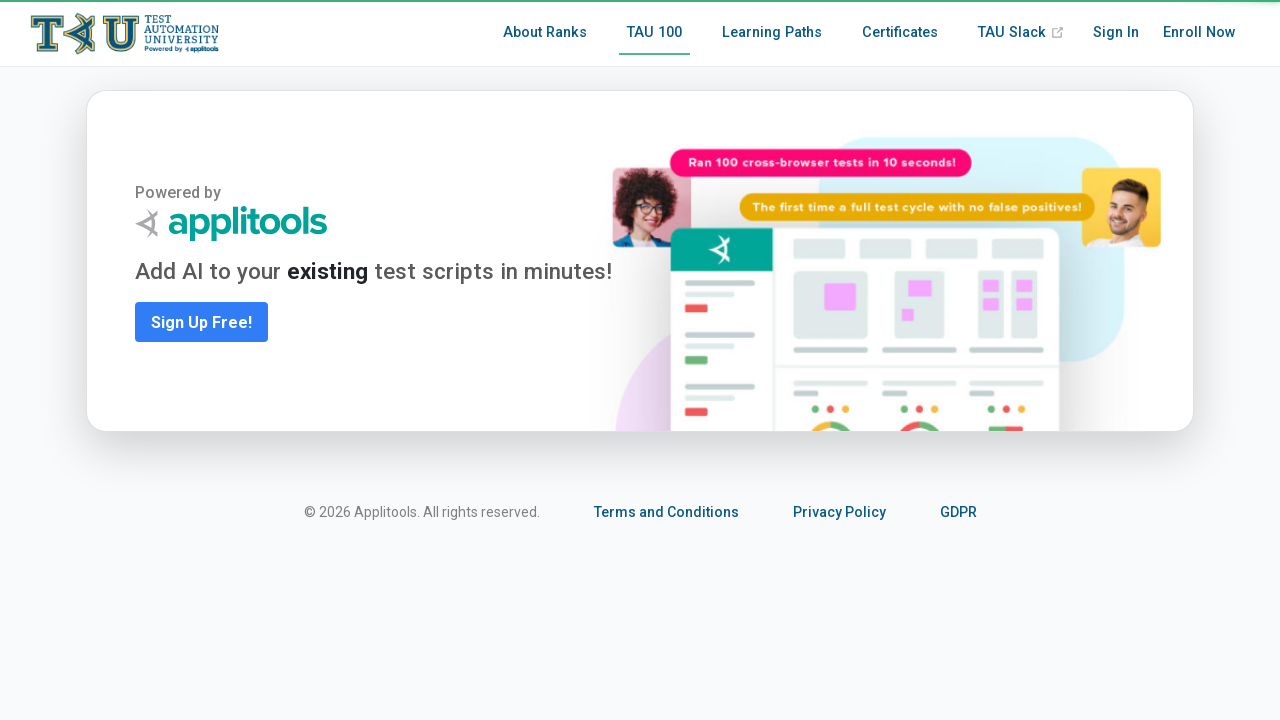

Student entries loaded and displayed
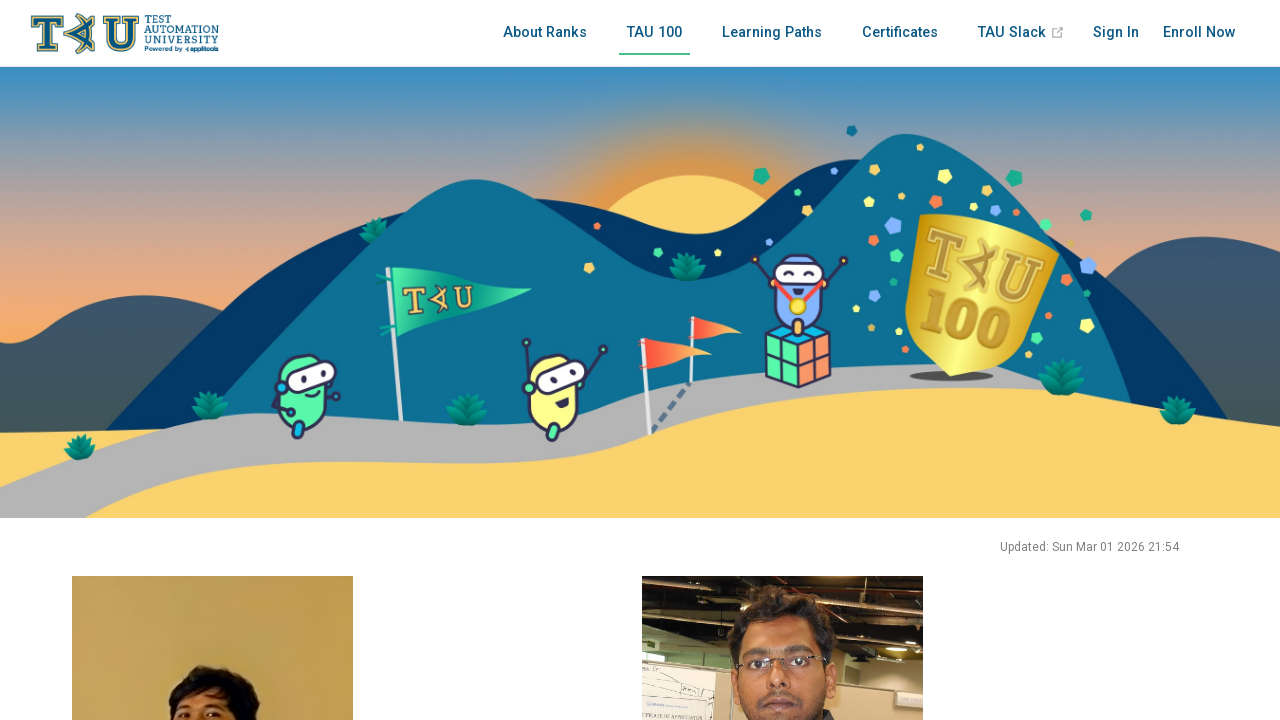

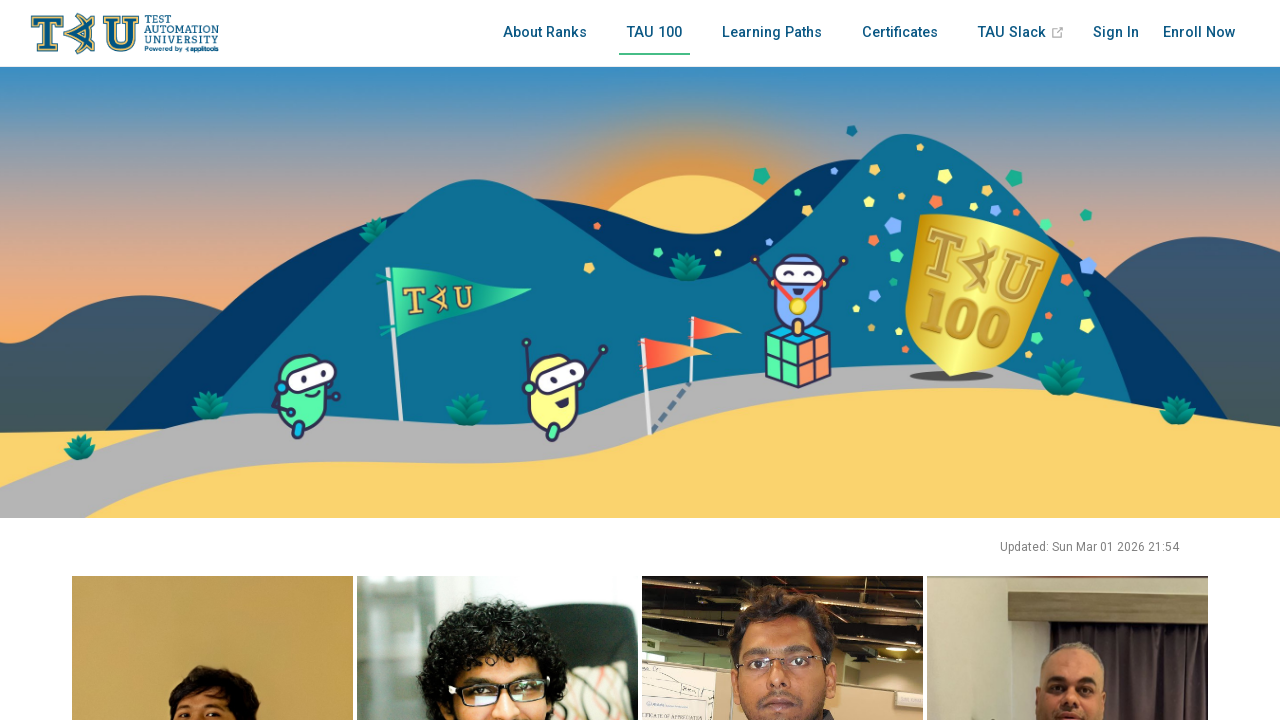